Tests table interaction on a practice automation page by locating a table element, verifying the table structure exists with rows and columns, and accessing specific row data.

Starting URL: https://www.rahulshettyacademy.com/AutomationPractice/

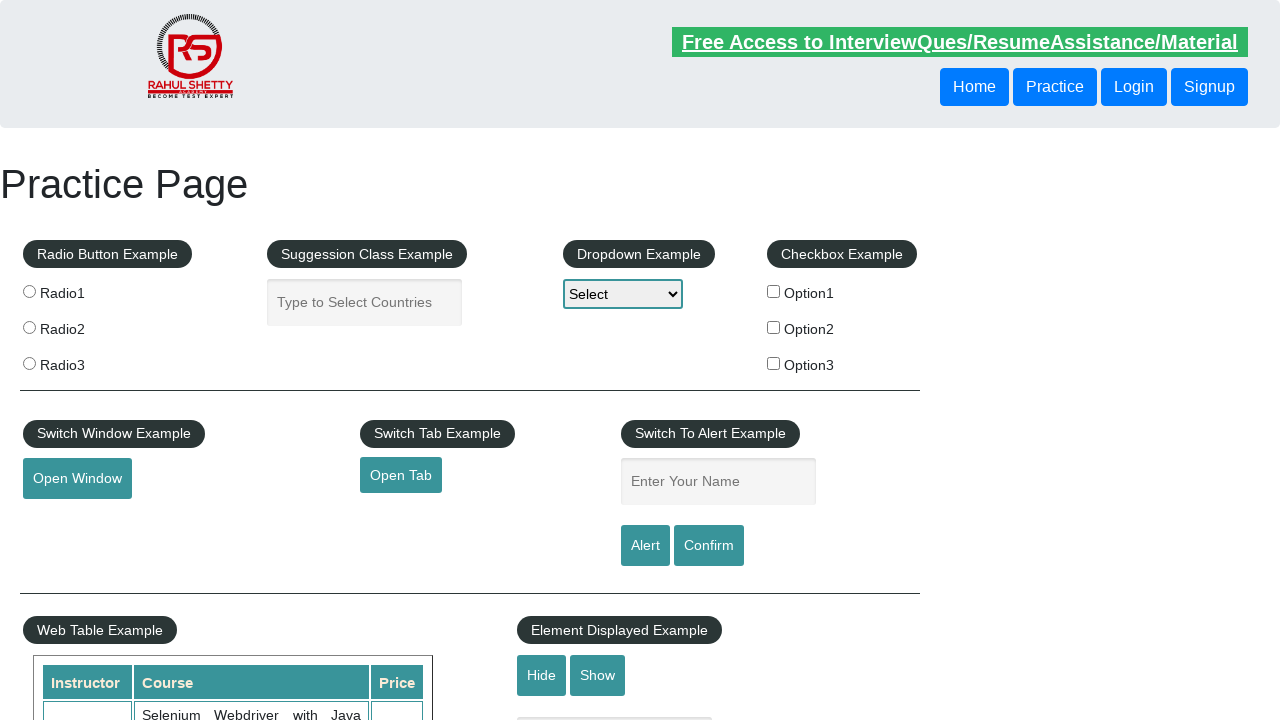

Waited for table with name 'courses' to be present
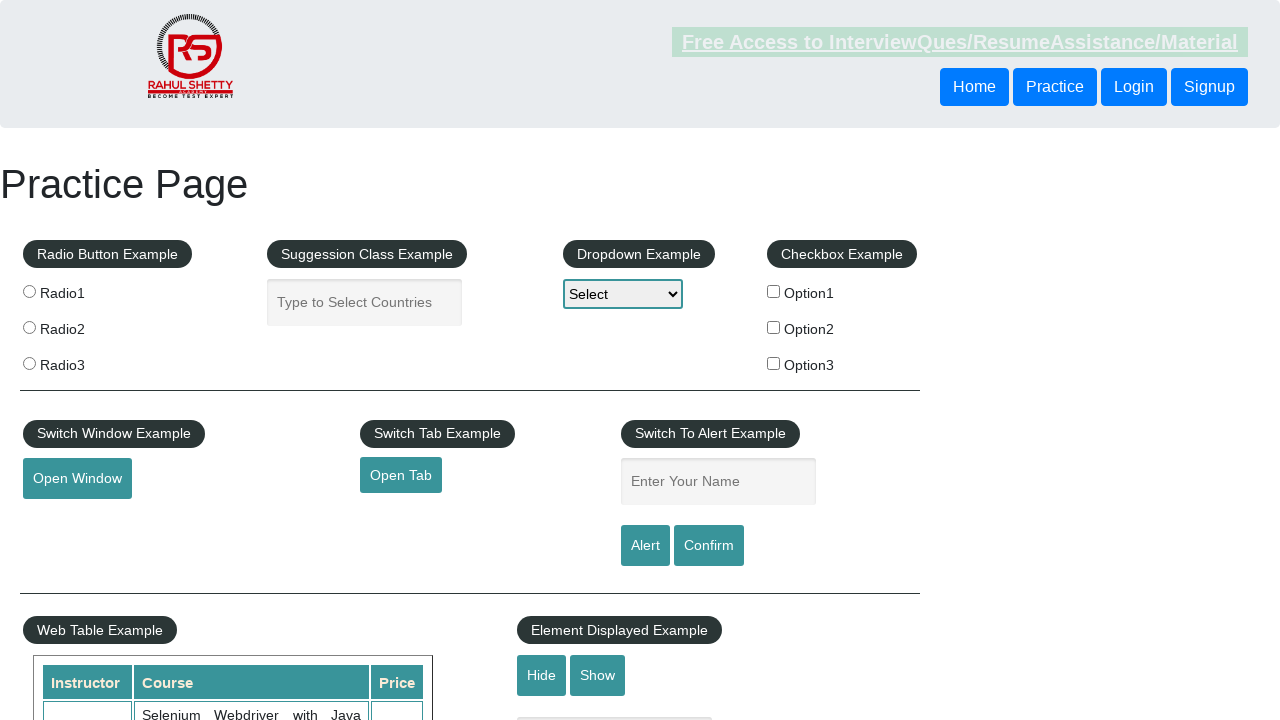

Located all table rows in courses table
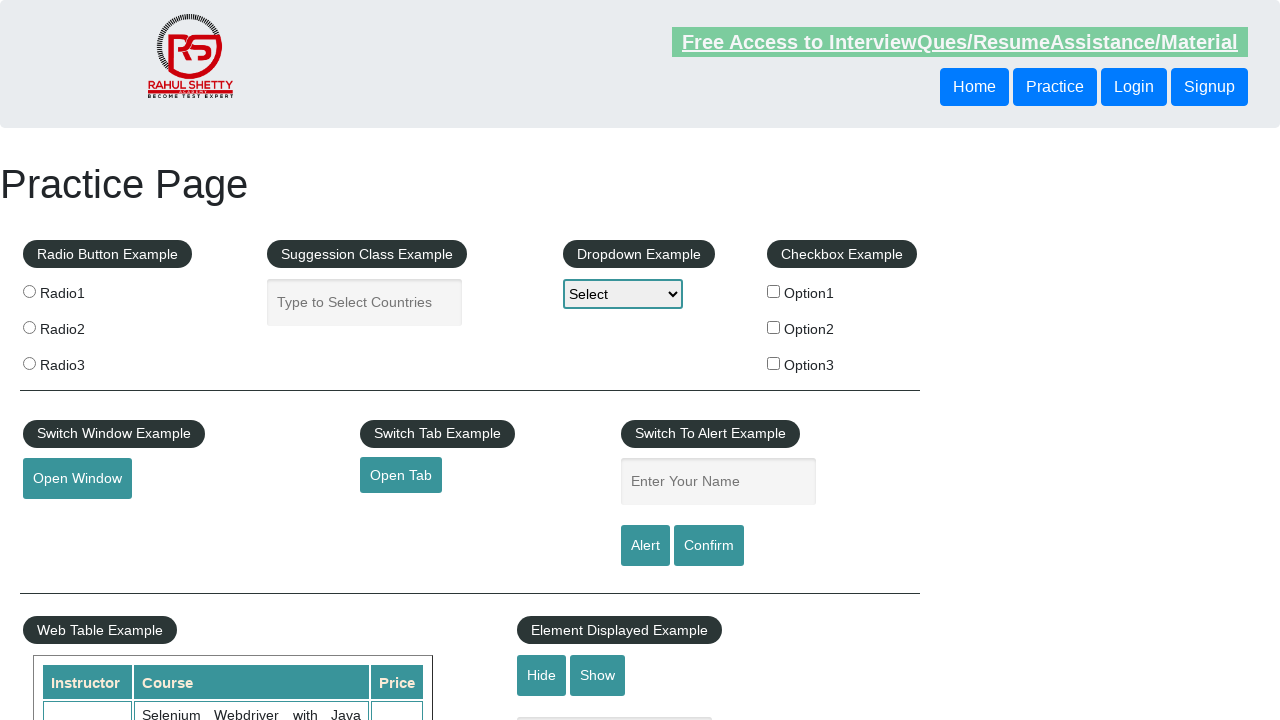

First table row loaded
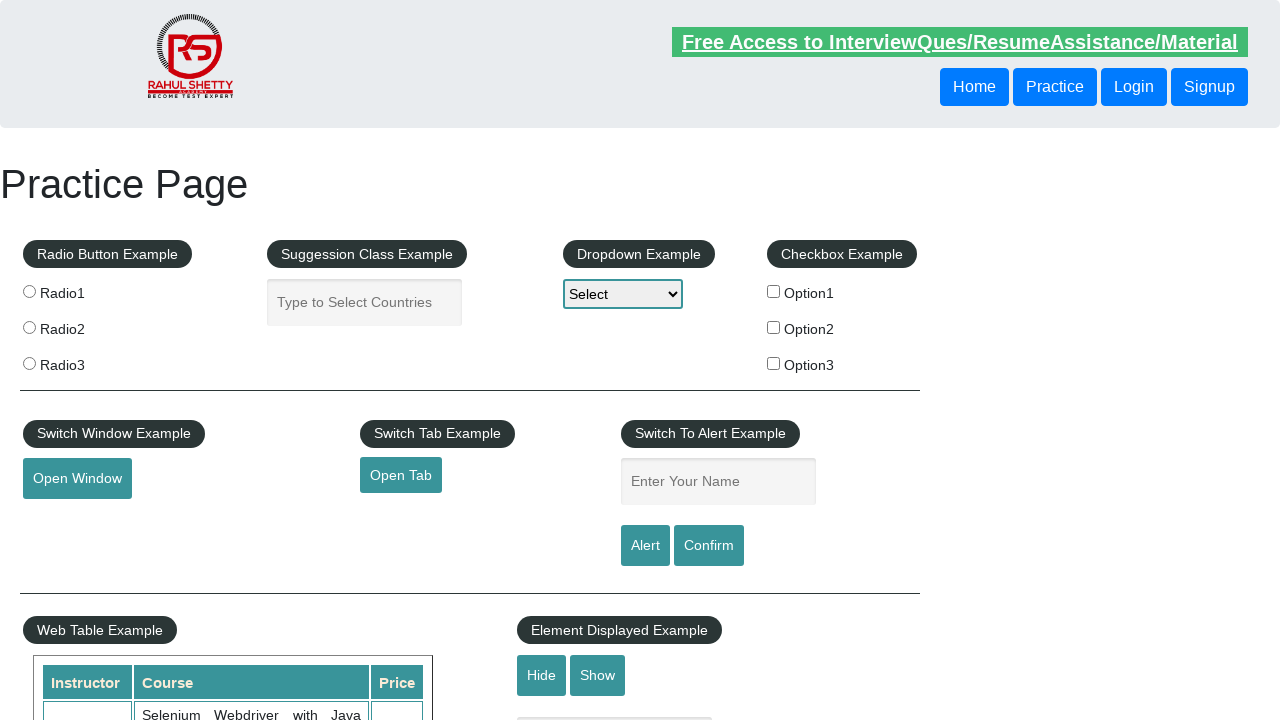

Retrieved table row count: 11 rows
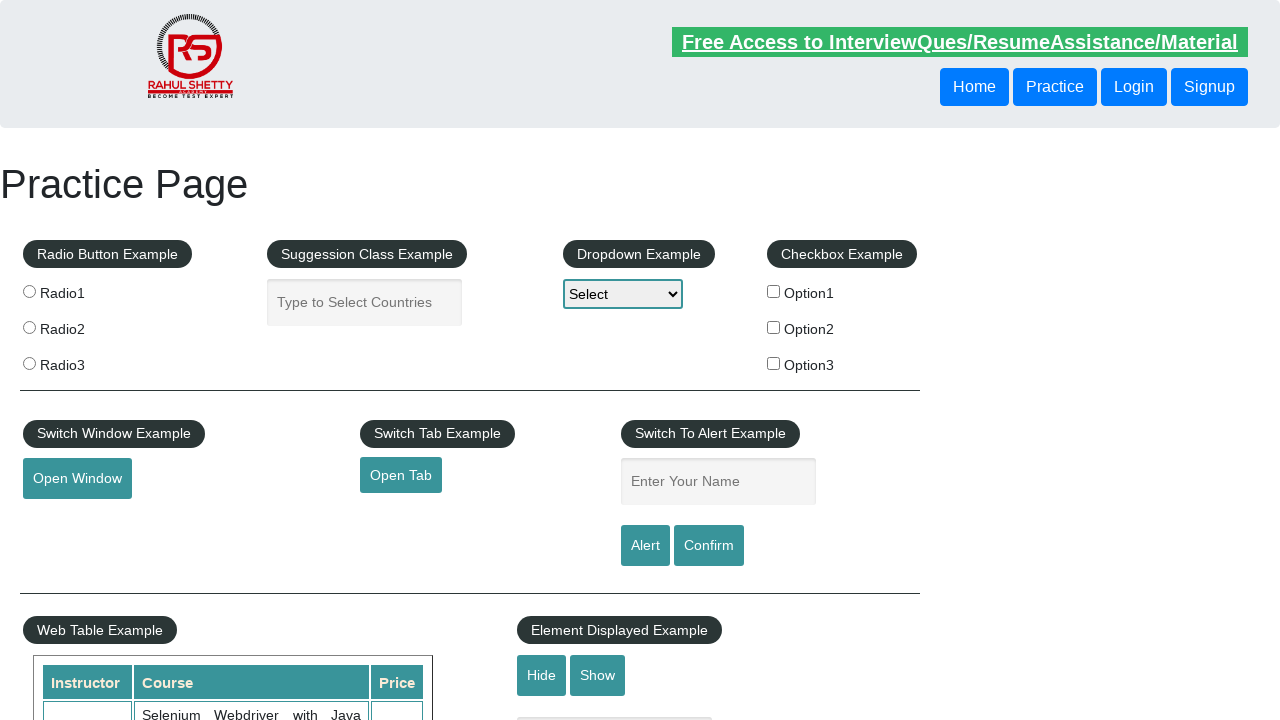

Located all table header columns
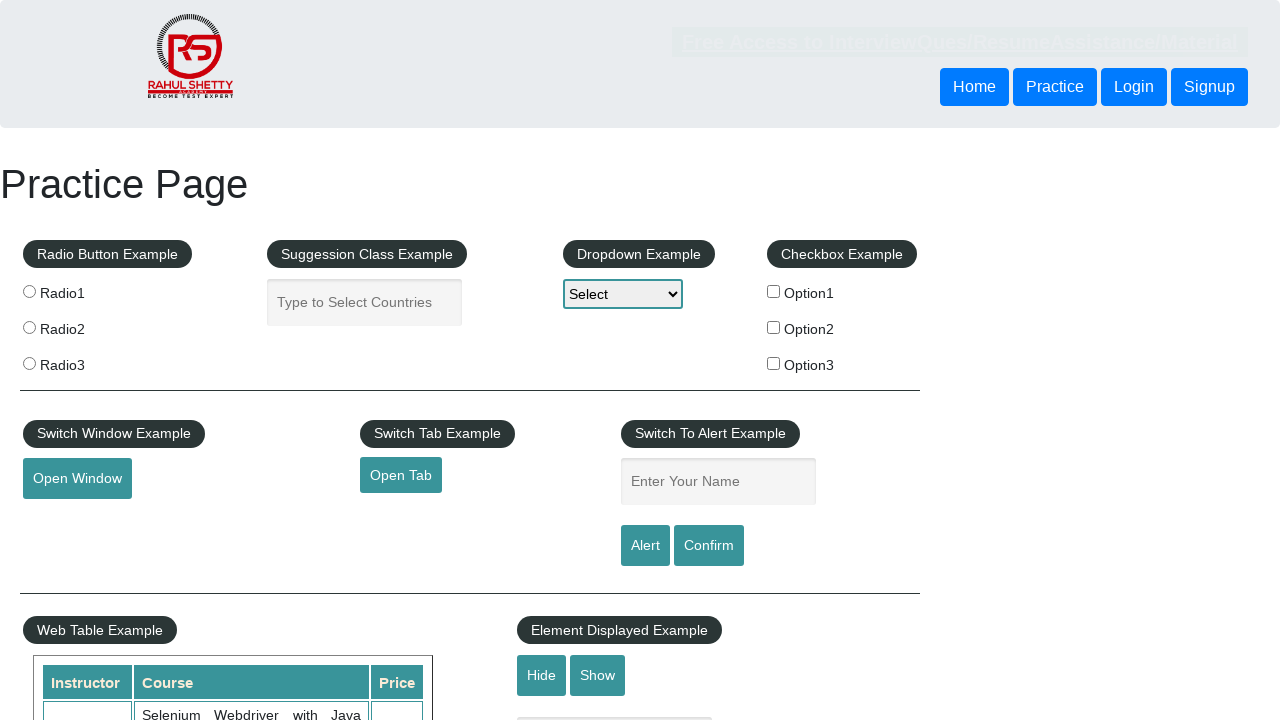

Retrieved table column count: 3 columns
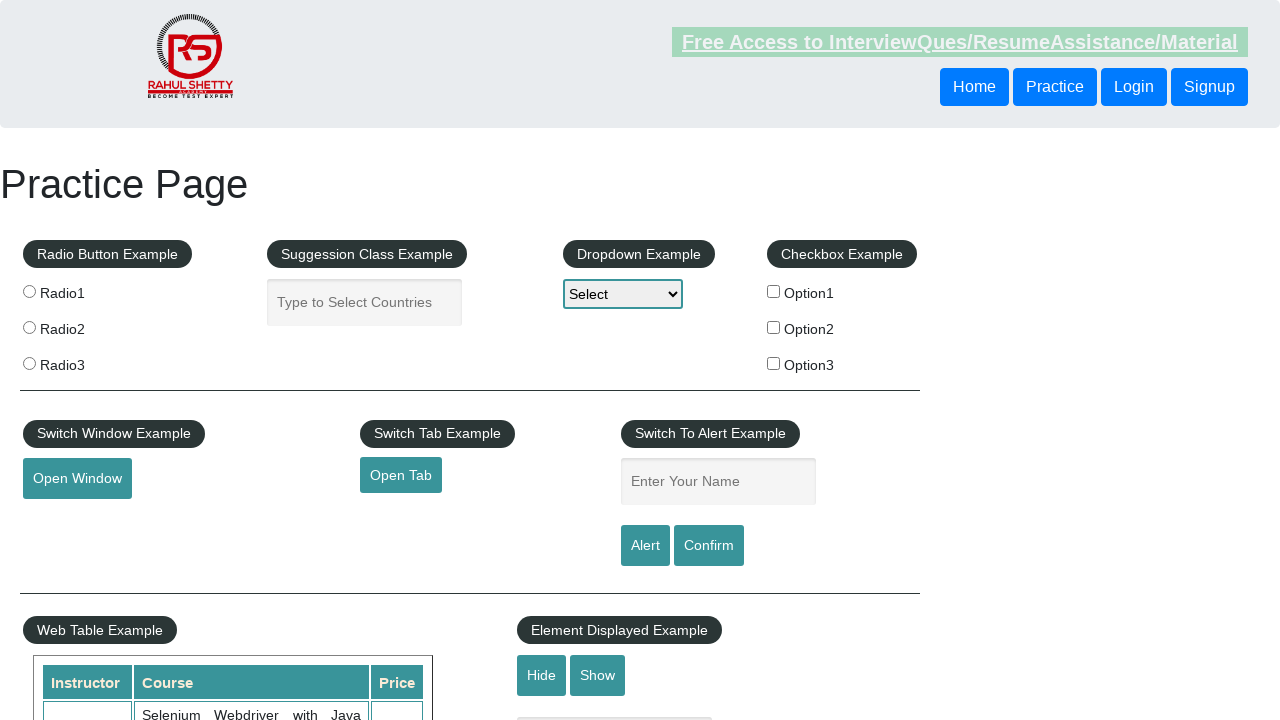

Located third row (index 2) in table
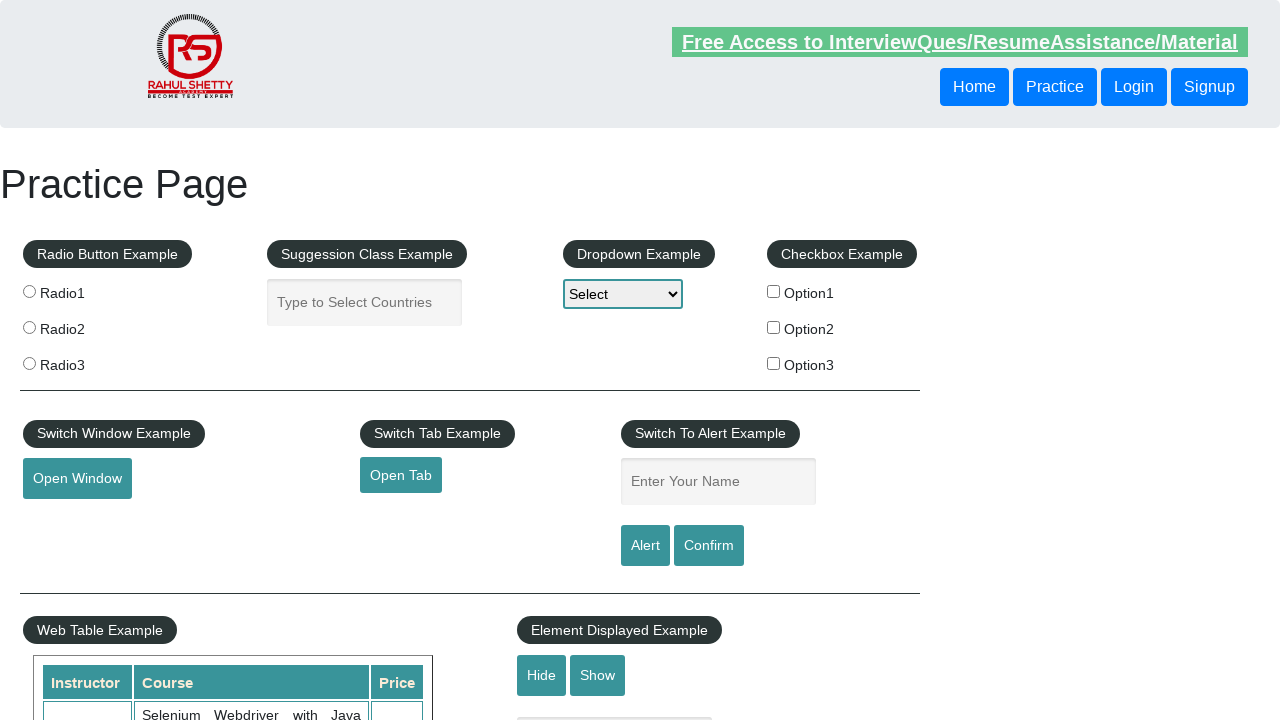

Located all cells in third row
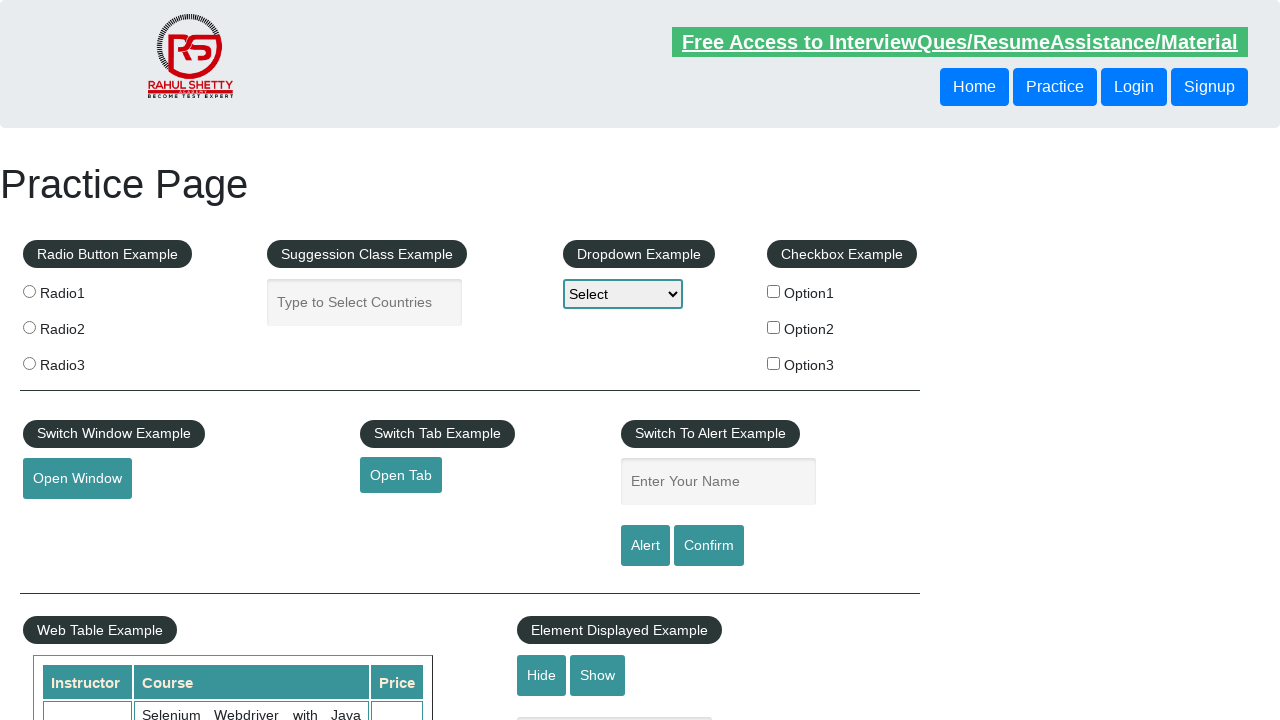

Verified table structure is accessible - first cell of third row loaded
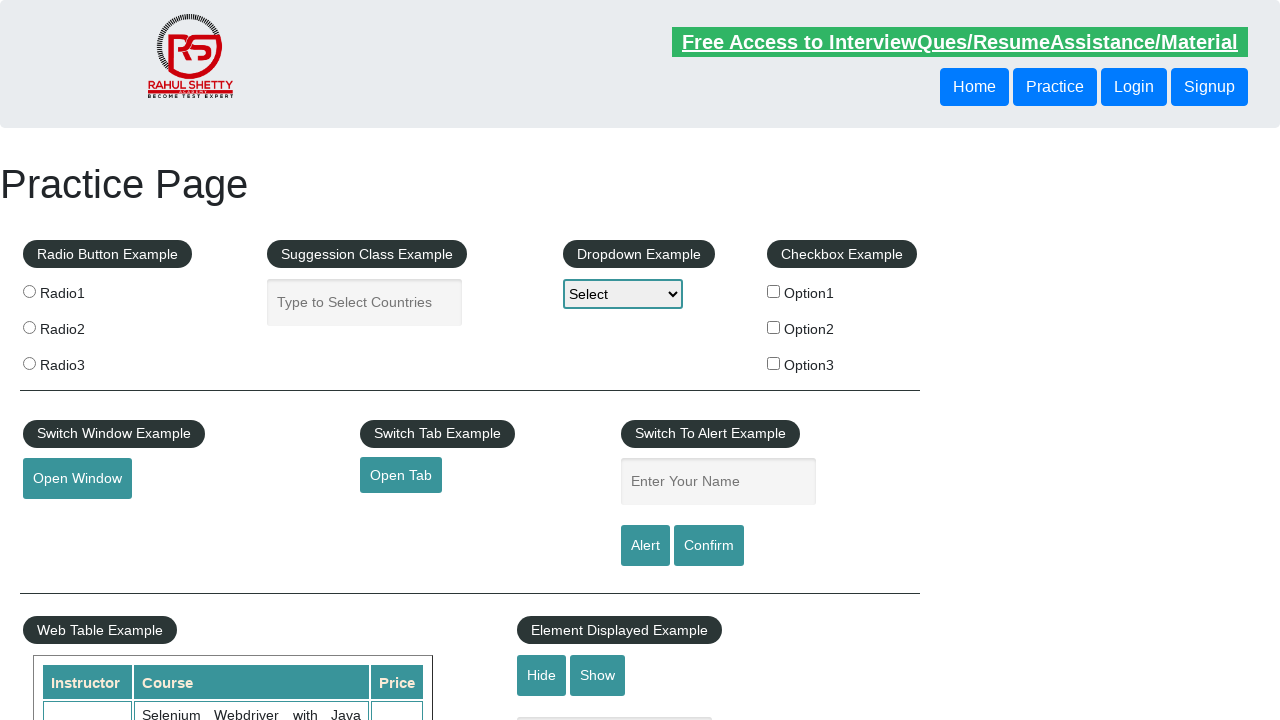

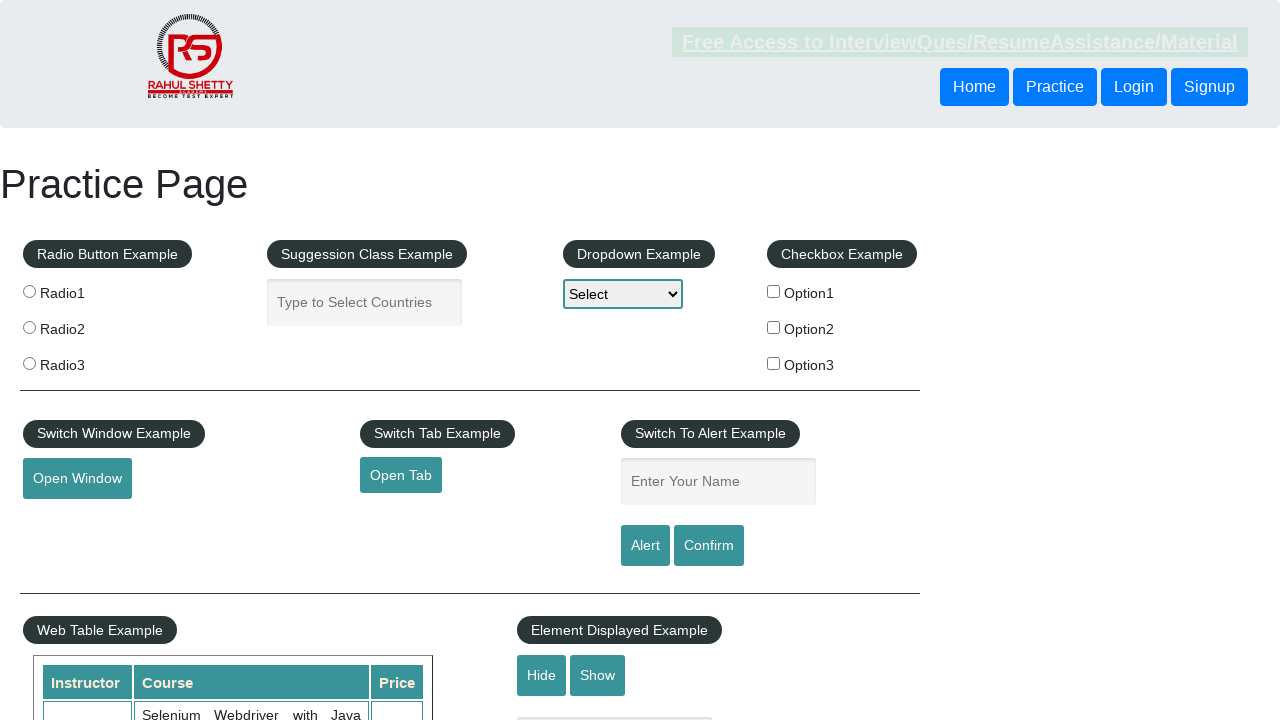